Navigates to Simplilearn website and verifies that the page title matches the expected title

Starting URL: https://simplilearn.com

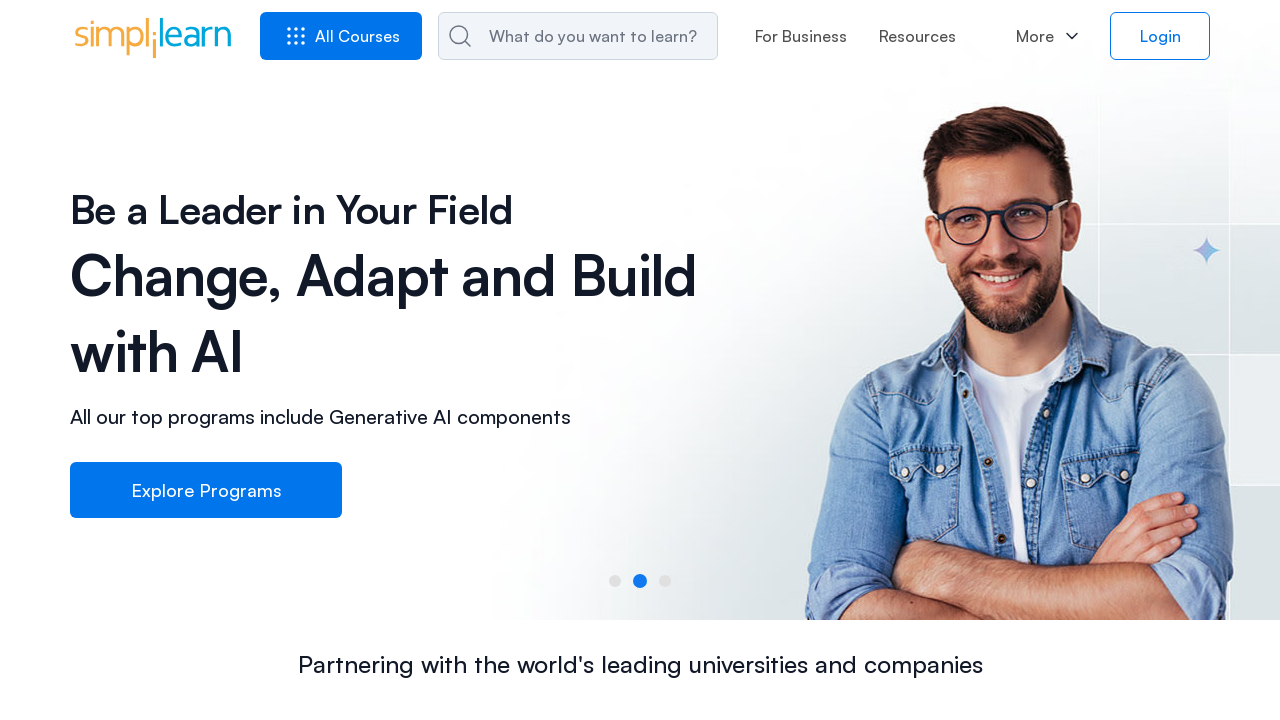

Navigated to https://simplilearn.com
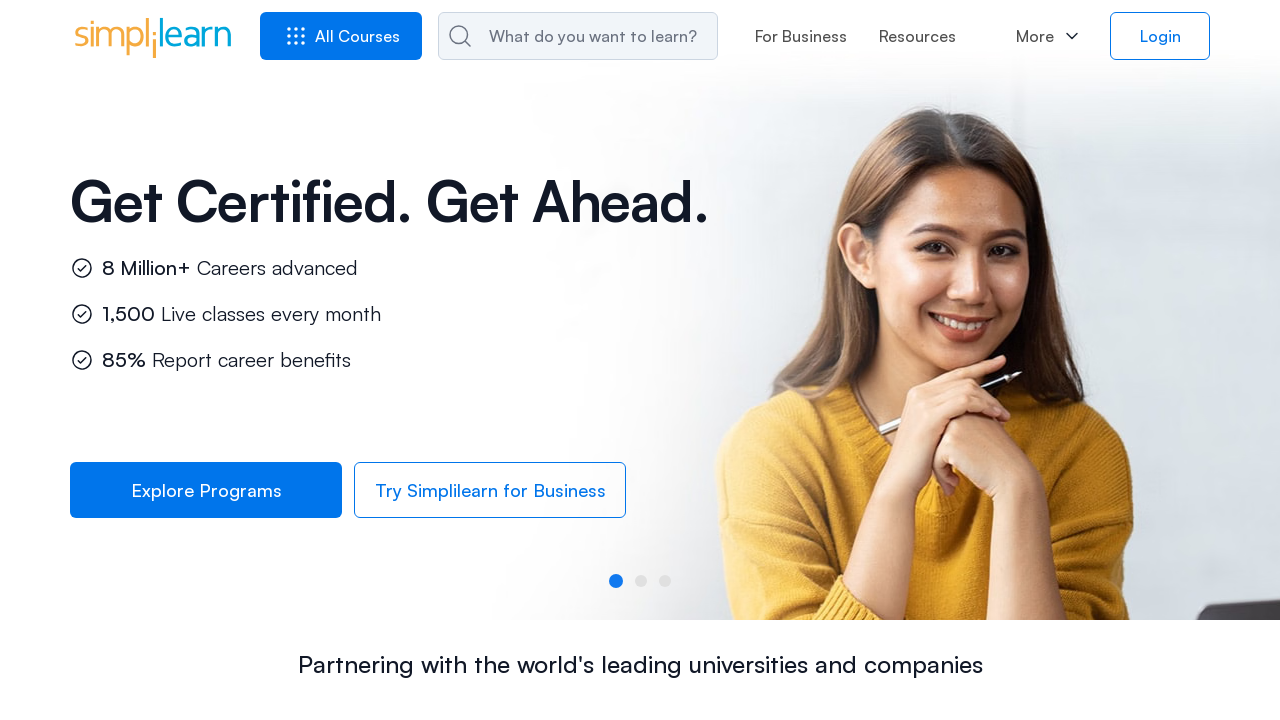

Retrieved page title
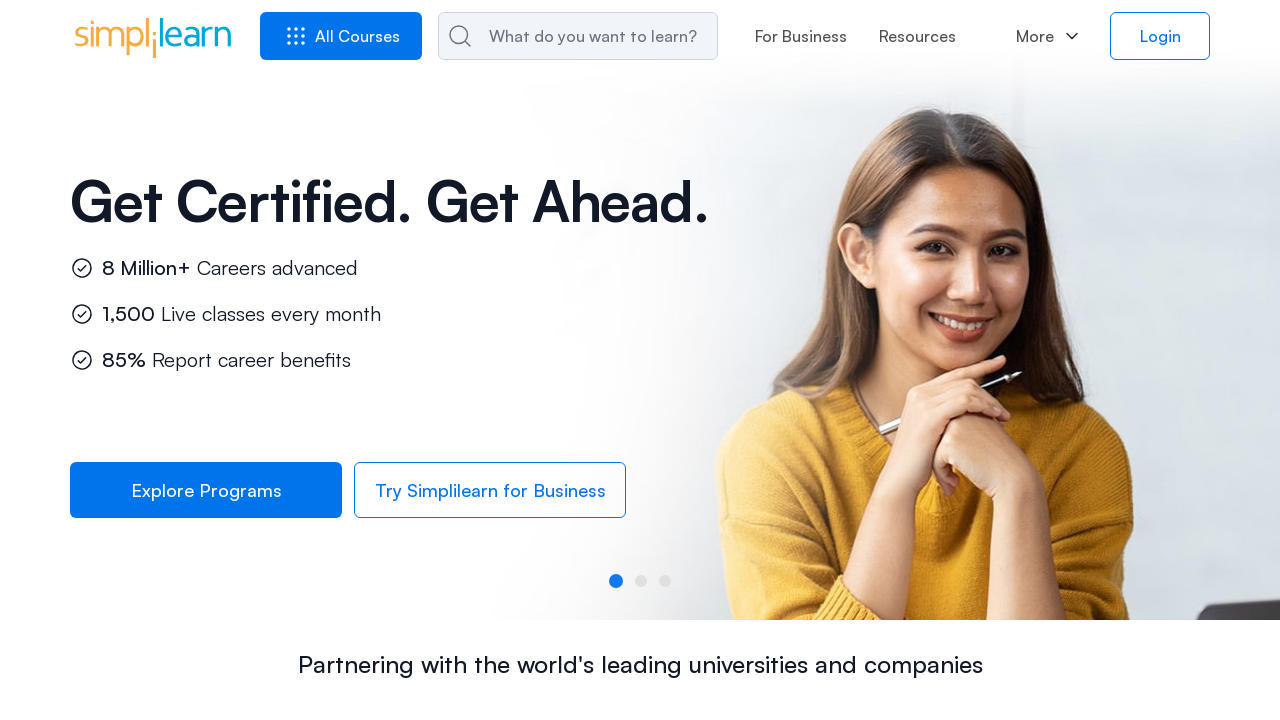

Set expected title value
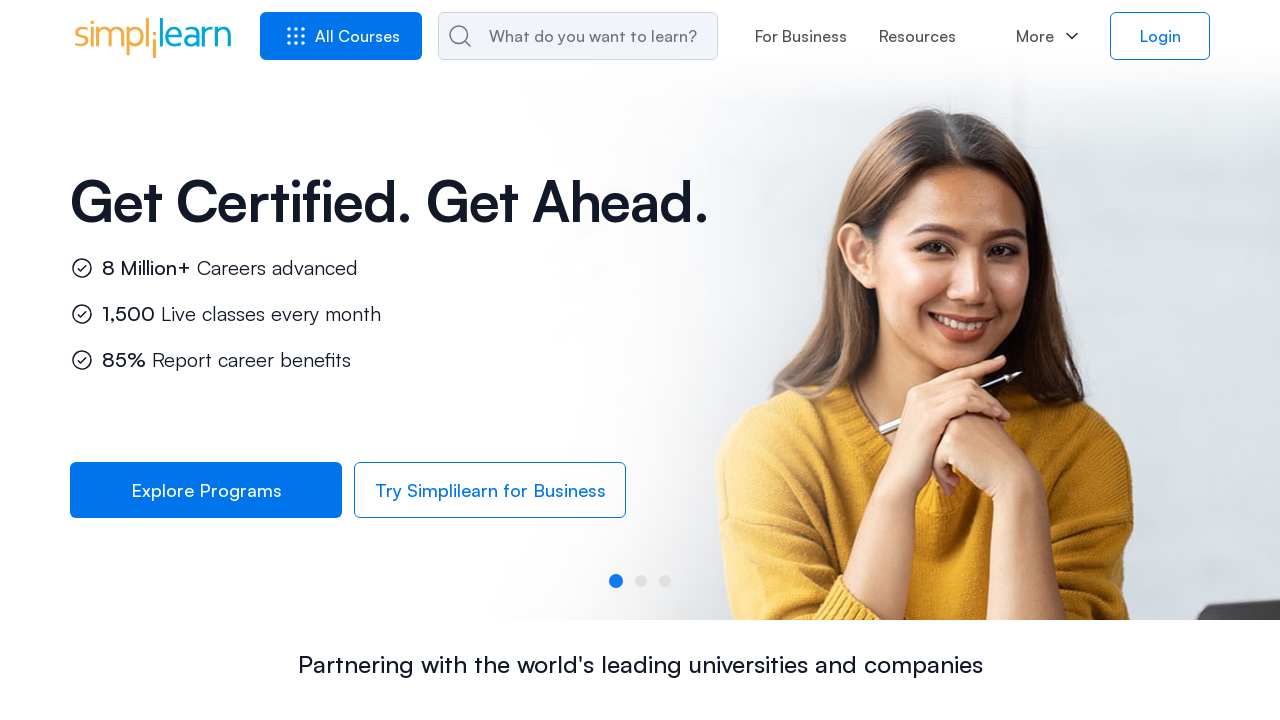

Verified page title matches expected value: 'Simplilearn | Online Courses - Bootcamp & Certification Platform'
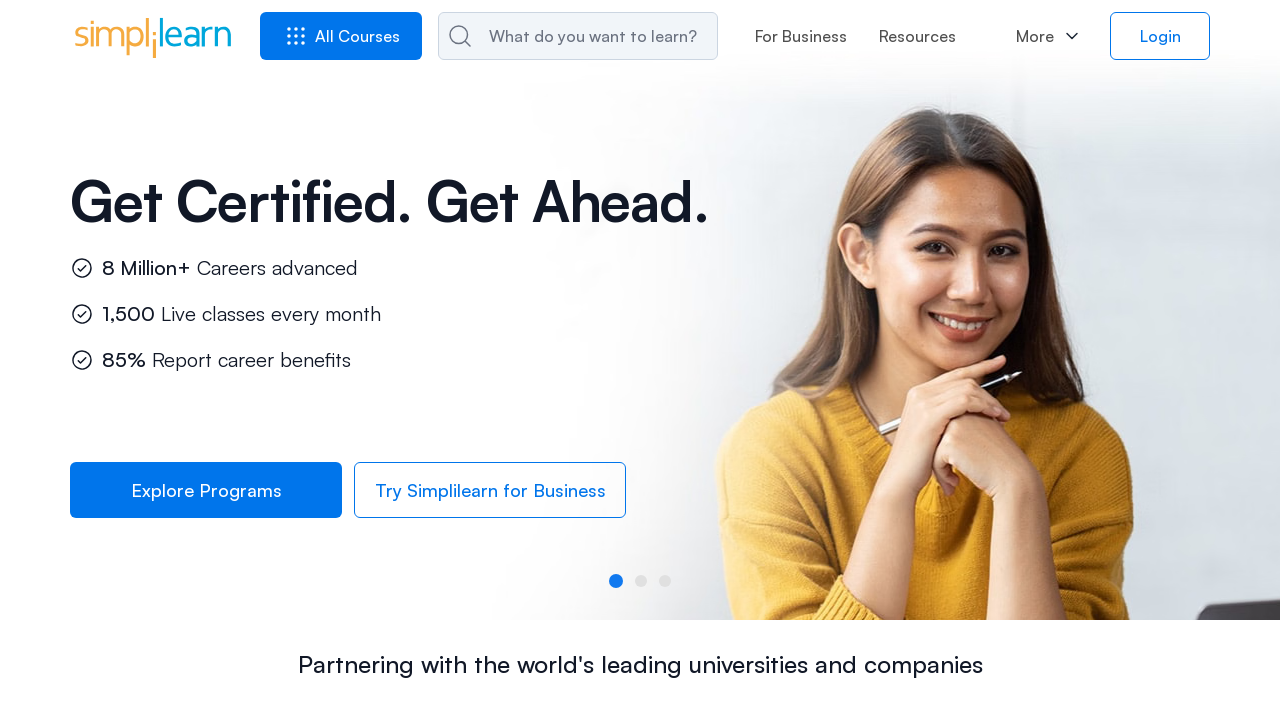

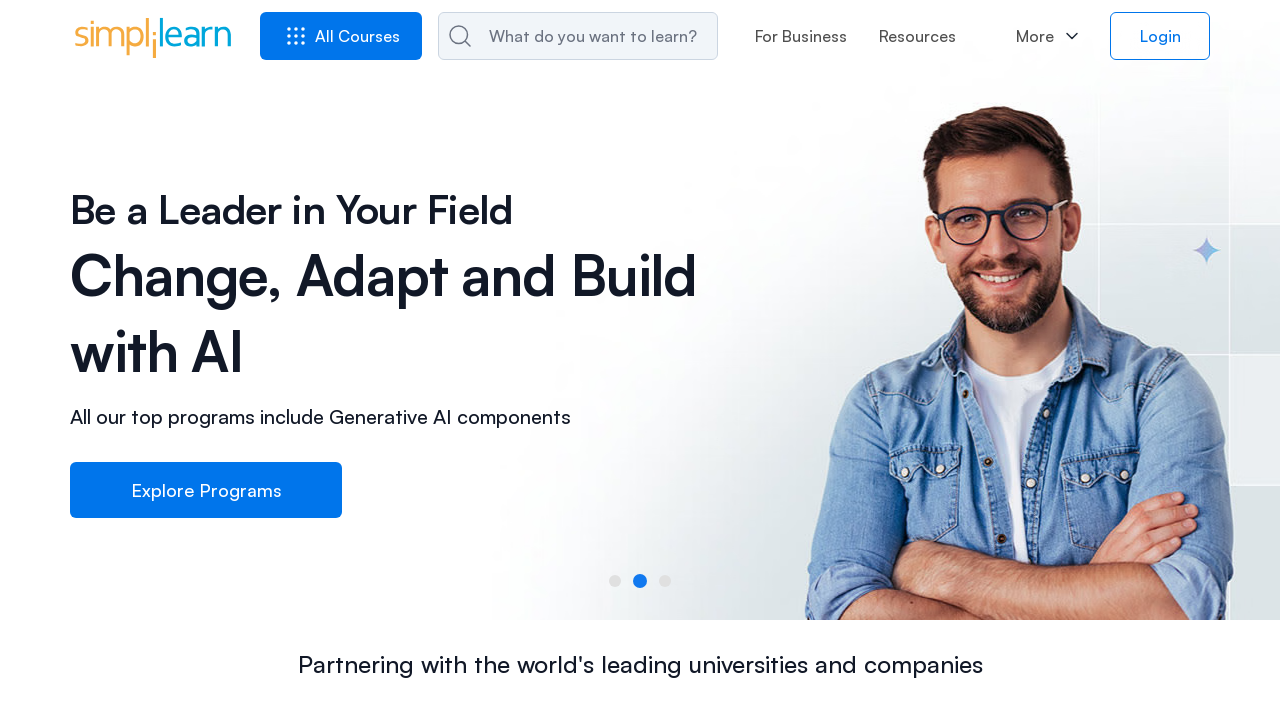